Tests browser navigational commands by navigating between two websites, then using back, forward, and refresh functions to verify browser history navigation works correctly.

Starting URL: https://demo.nopcommerce.com/

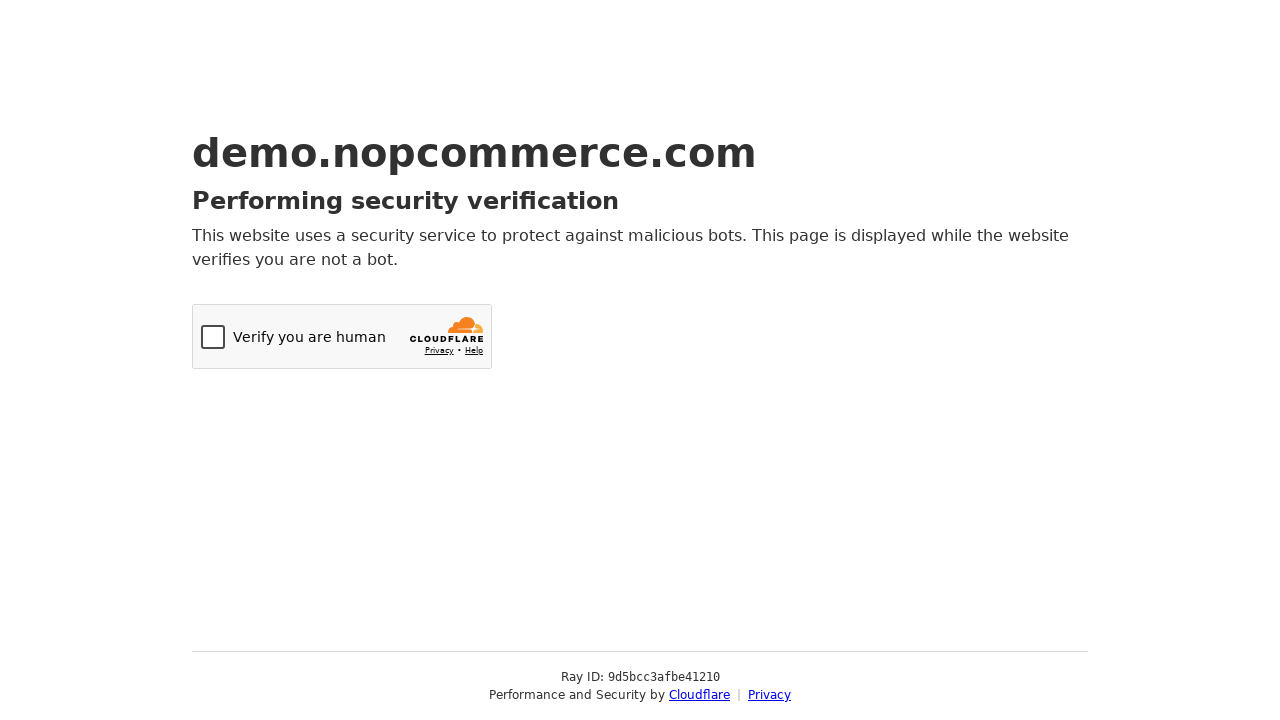

Navigated to OrangeHRM login page
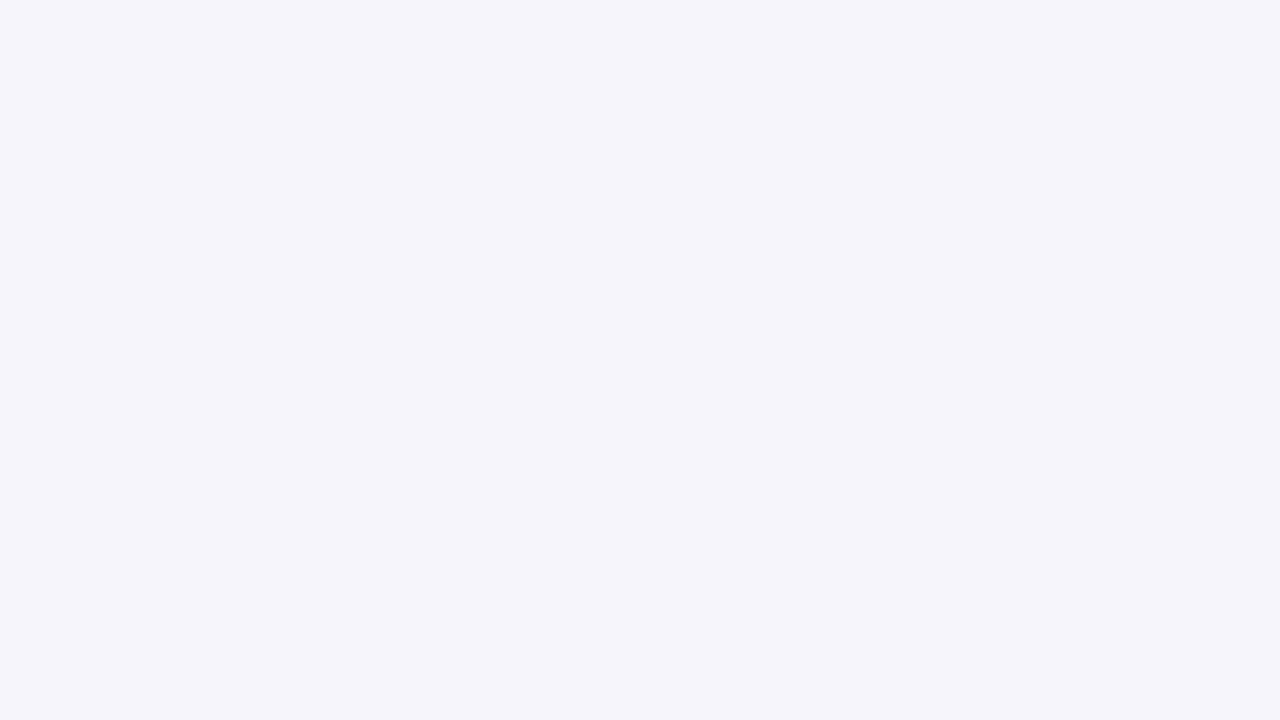

Navigated back to previous page using browser back button
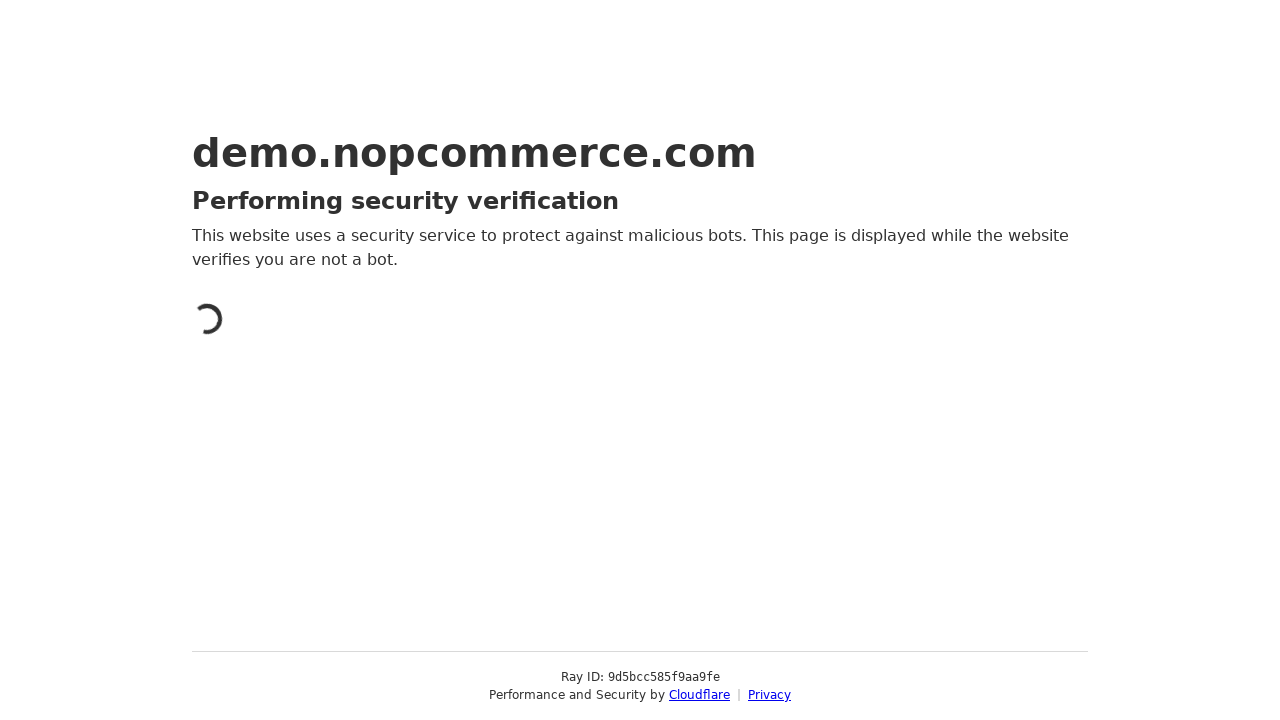

Verified we're back on nopcommerce website
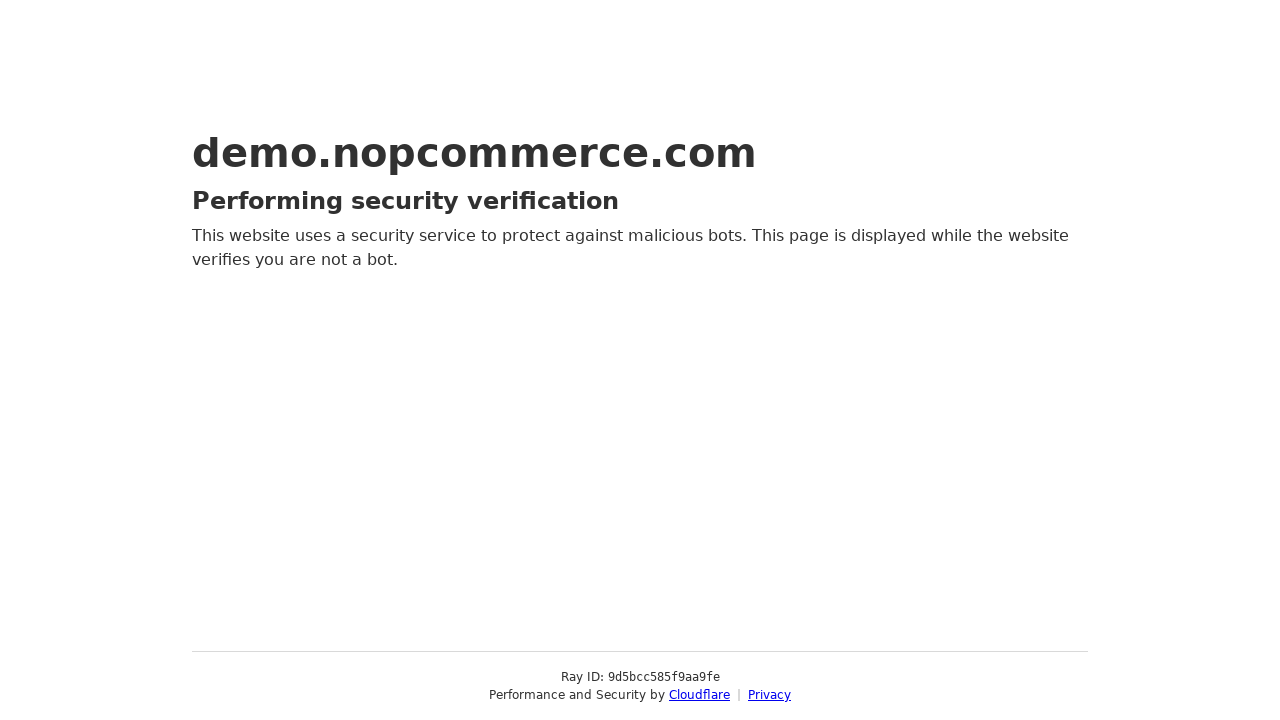

Navigated forward using browser forward button
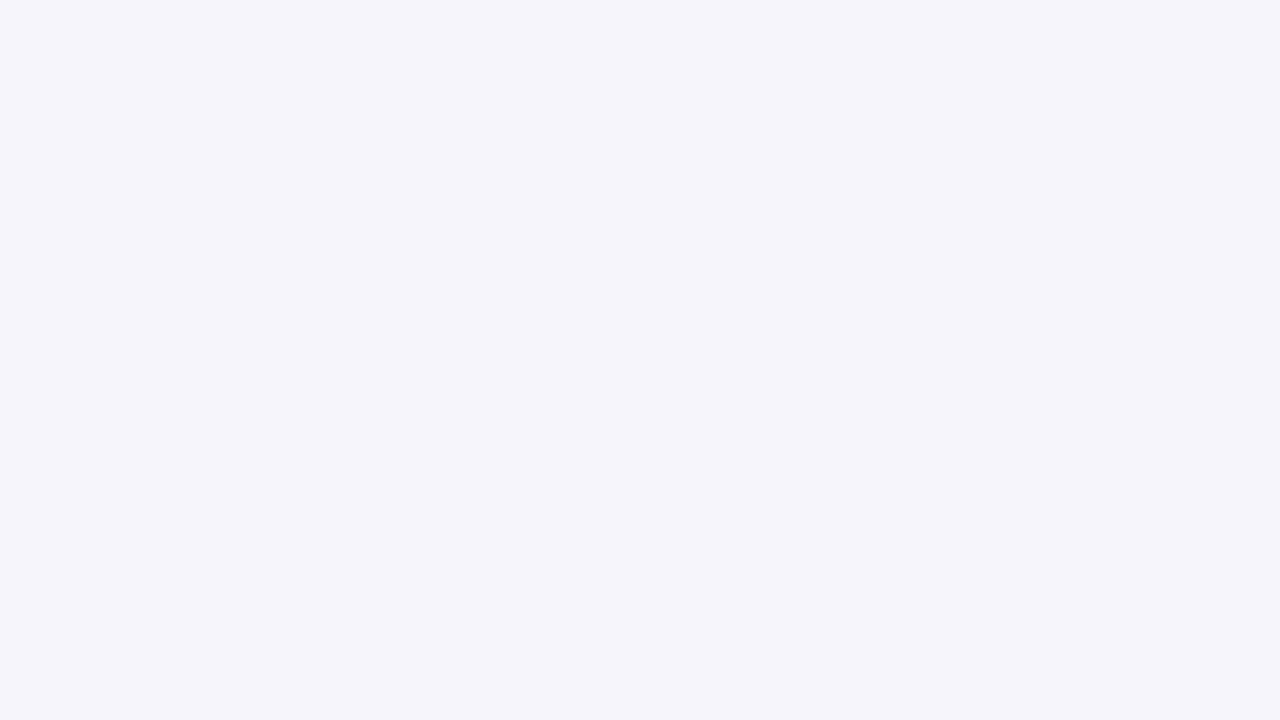

Verified we're on OrangeHRM page after navigating forward
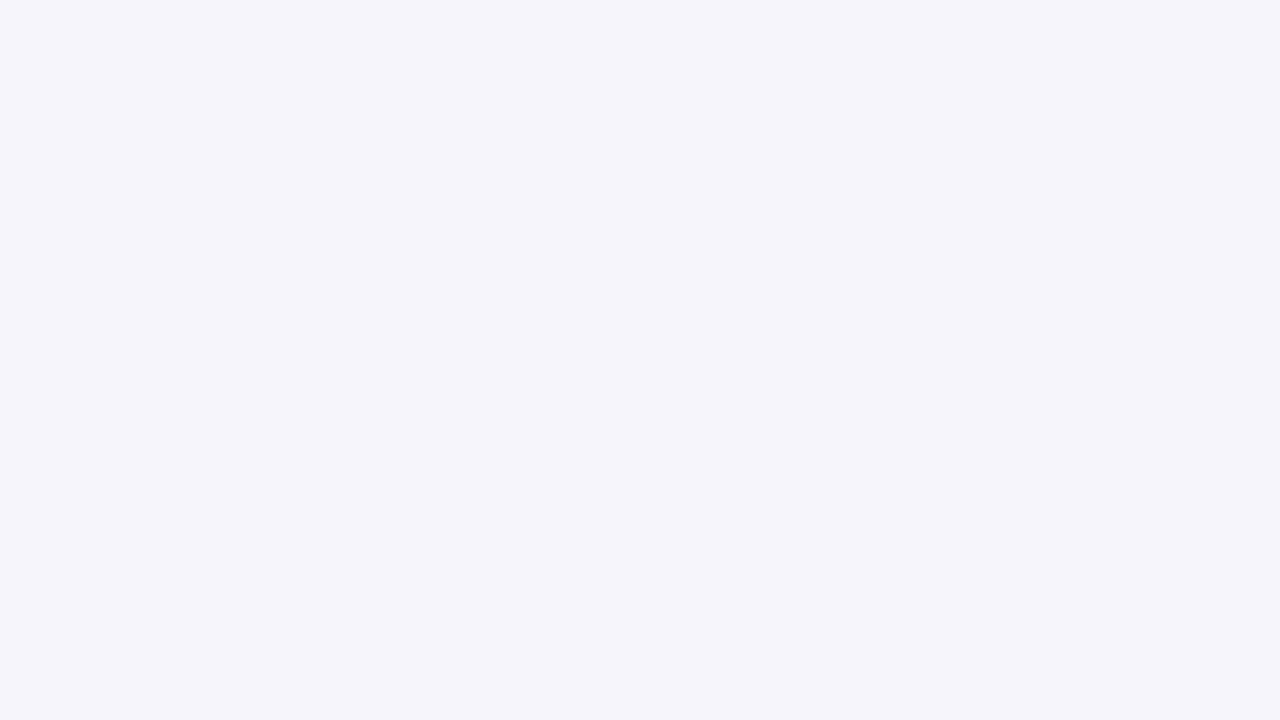

Refreshed the current page
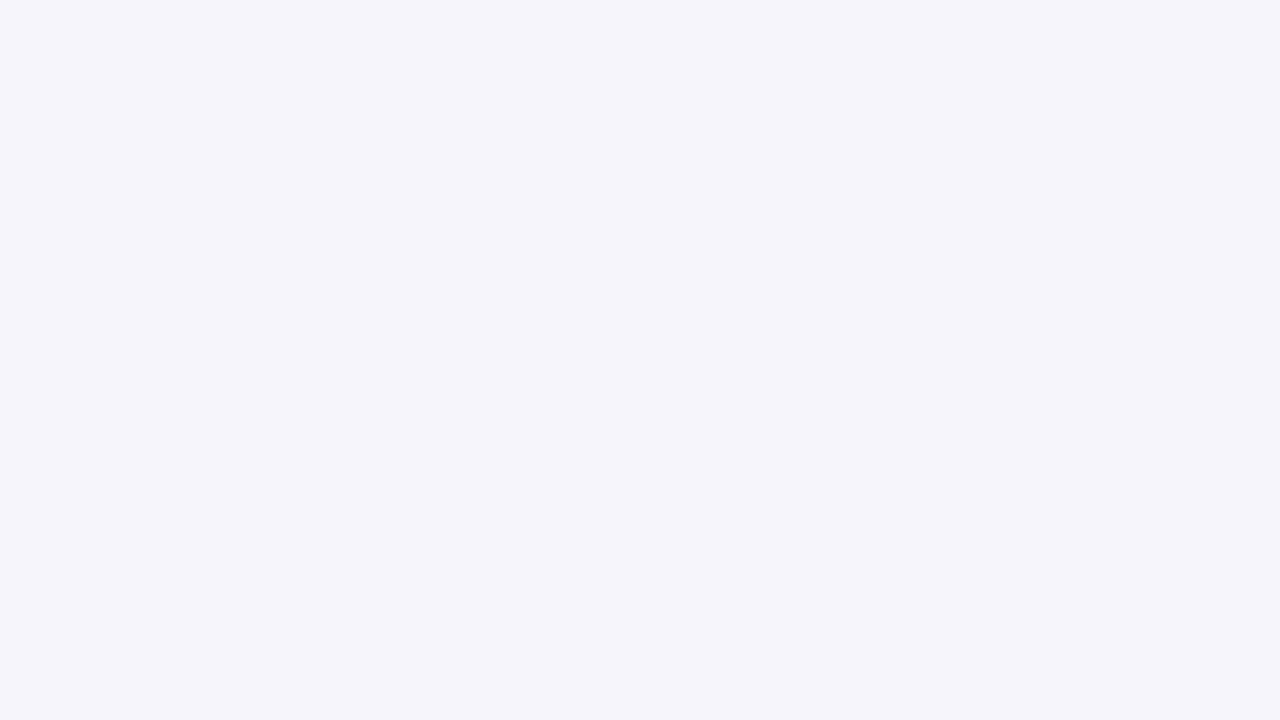

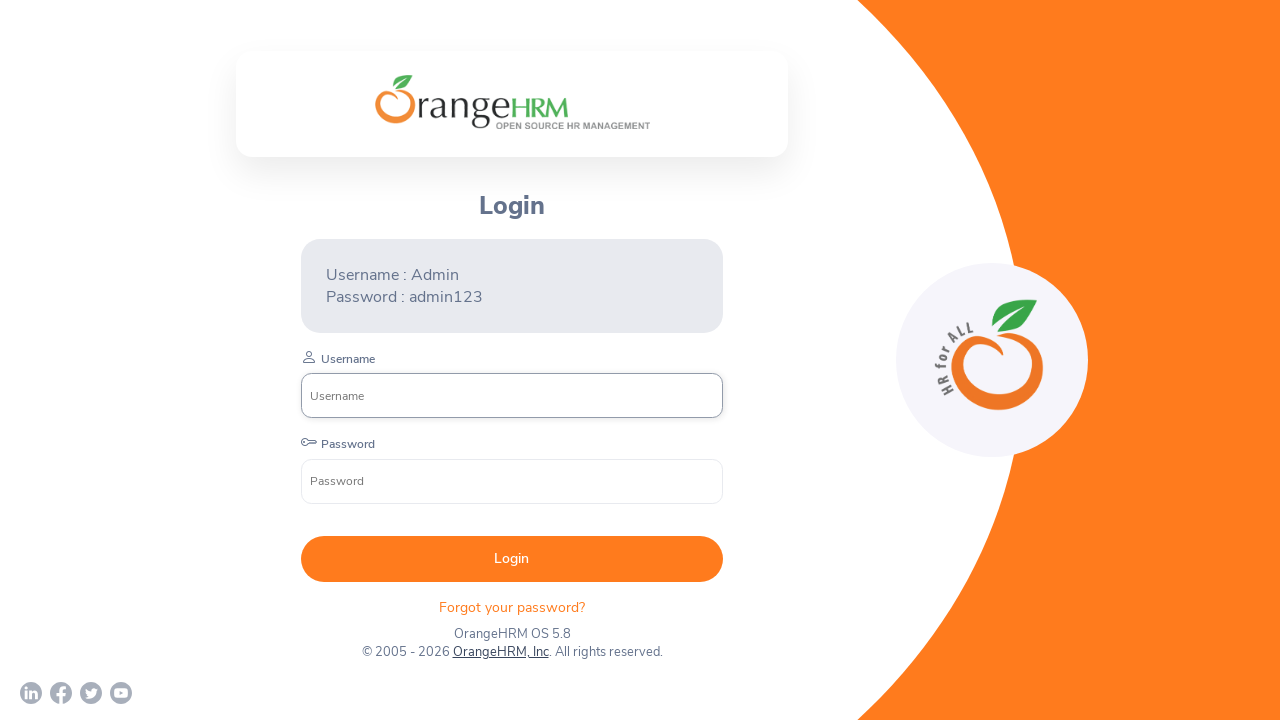